Tests a registration form by filling in required fields (first name, last name, email) and submitting the form, then verifies successful registration by checking for a congratulations message

Starting URL: http://suninjuly.github.io/registration1.html

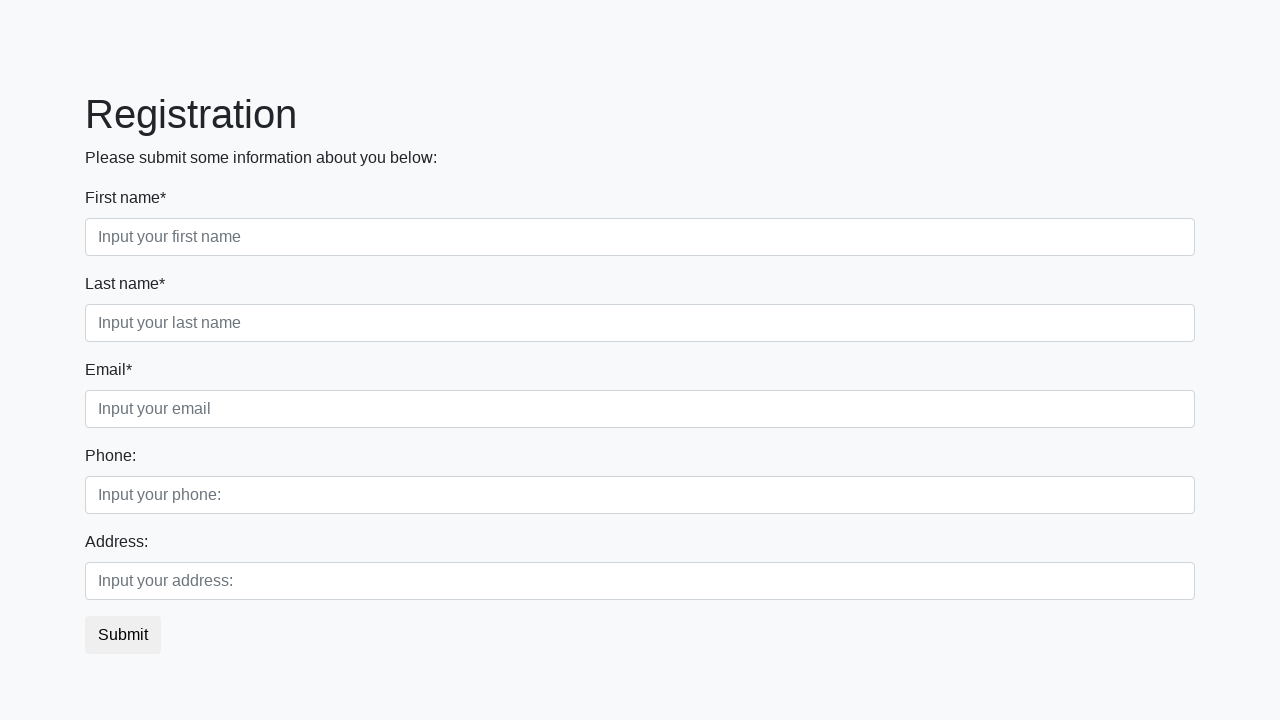

Filled first name field with 'Nadejda' on input[required].first
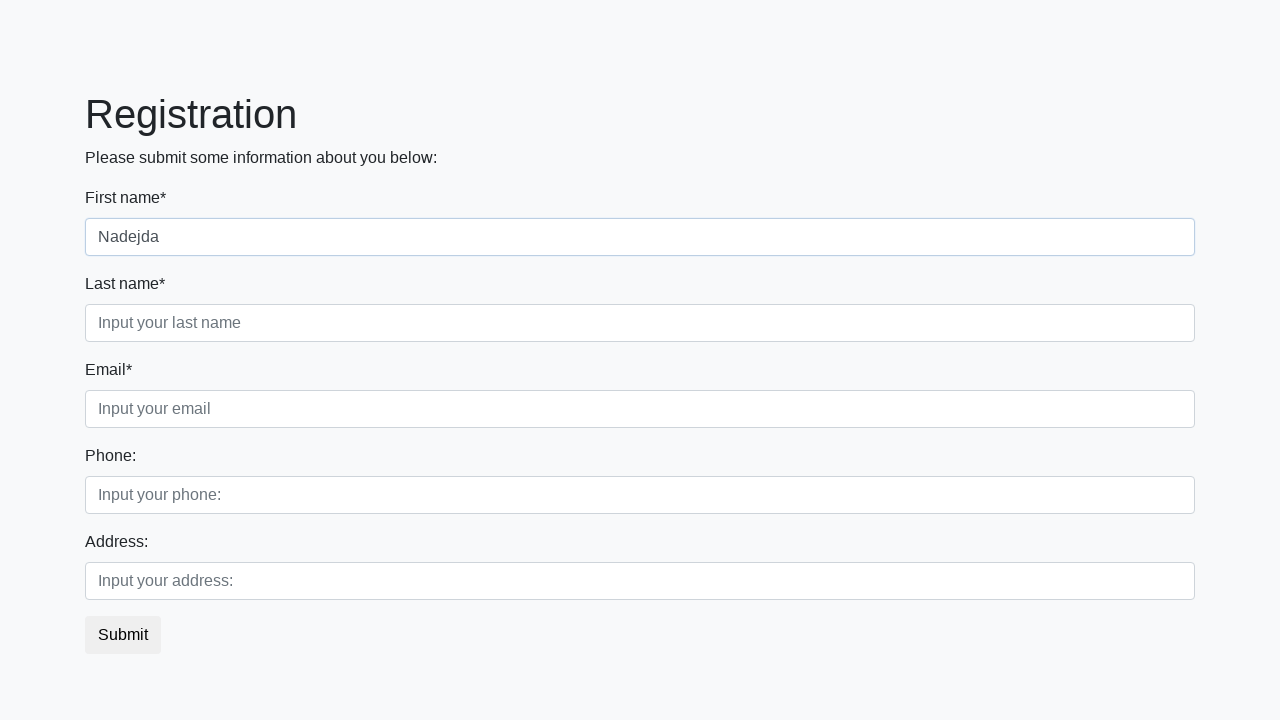

Filled last name field with 'Savina' on input[required].second
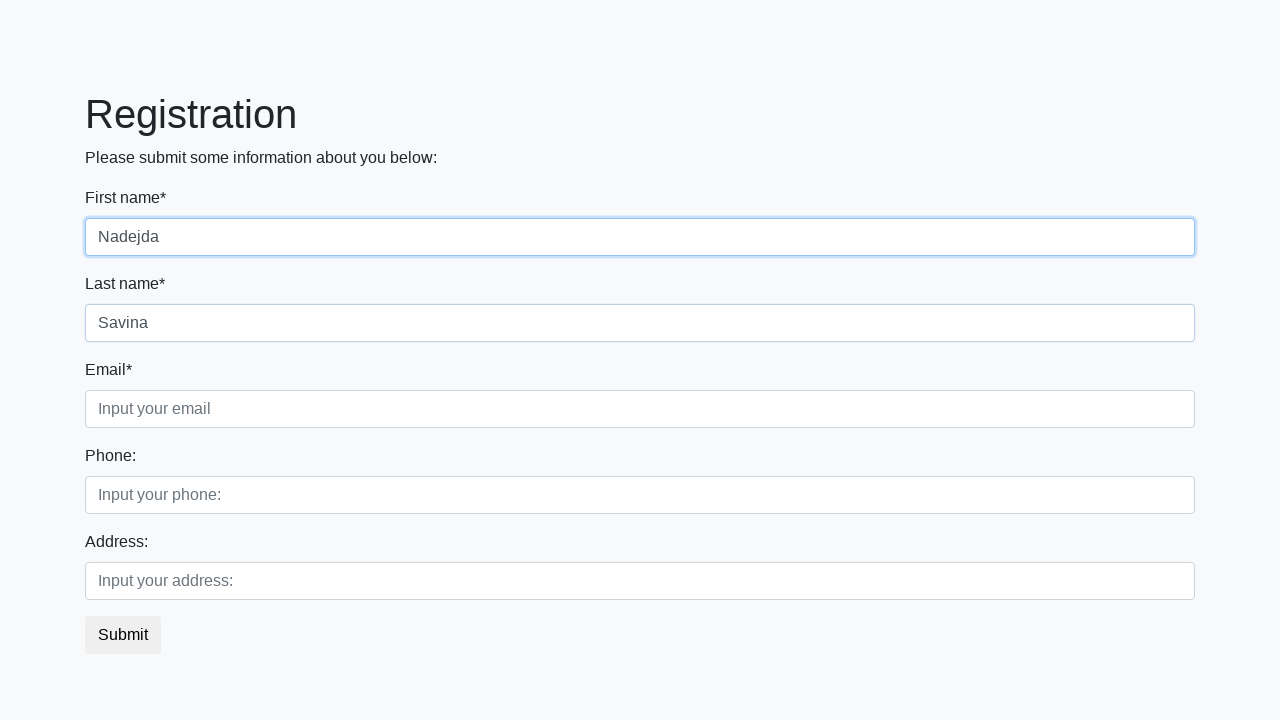

Filled email field with 'soft_nady' on input[required].third
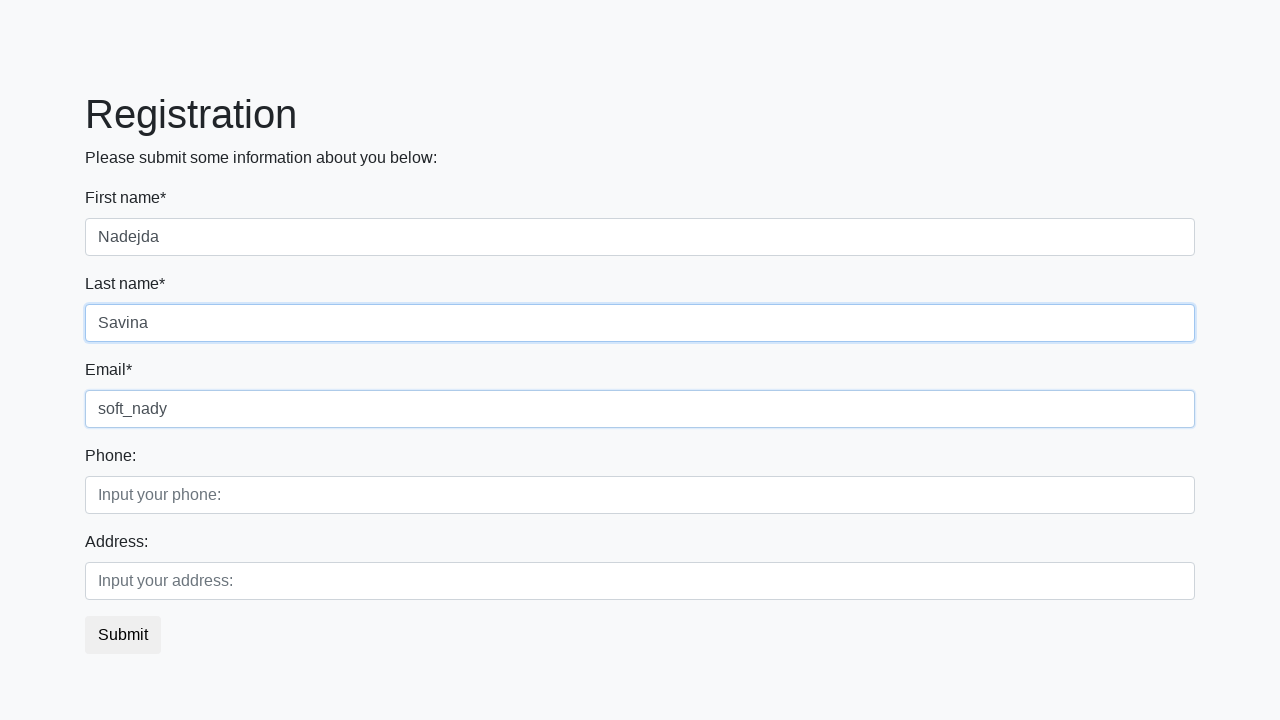

Clicked submit button to register at (123, 635) on .btn
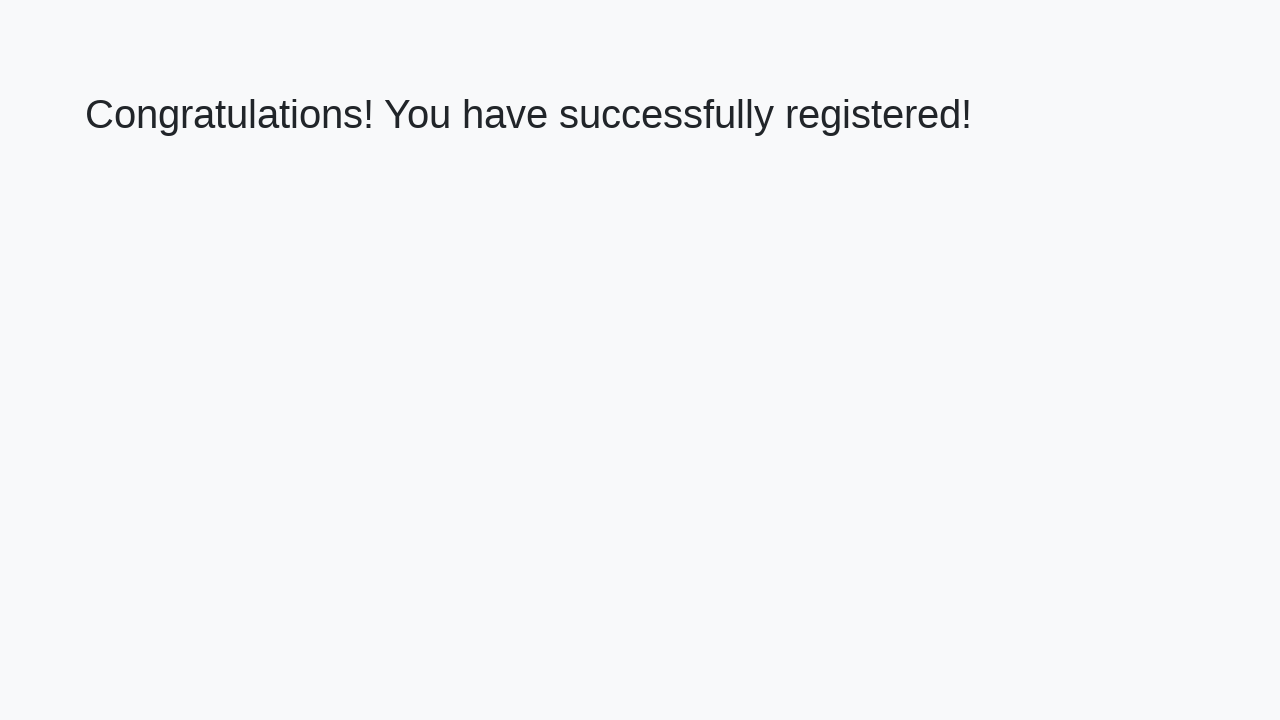

Congratulations message appeared
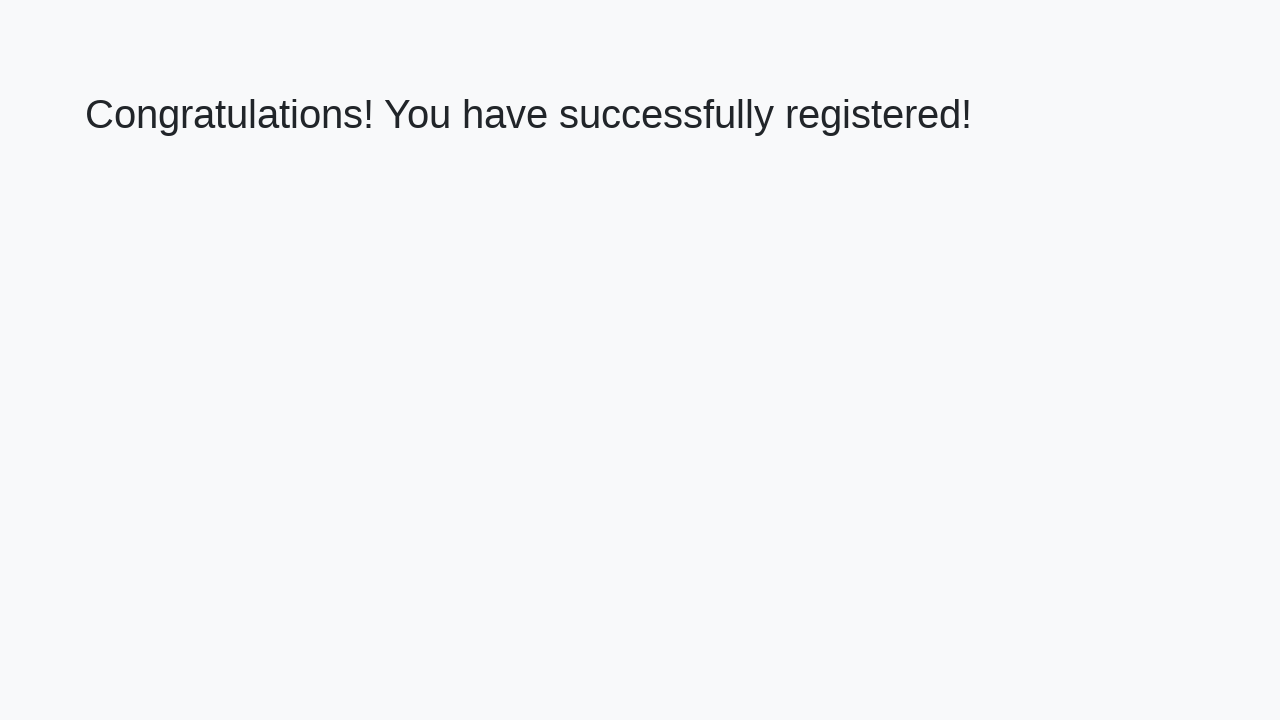

Retrieved congratulations message text
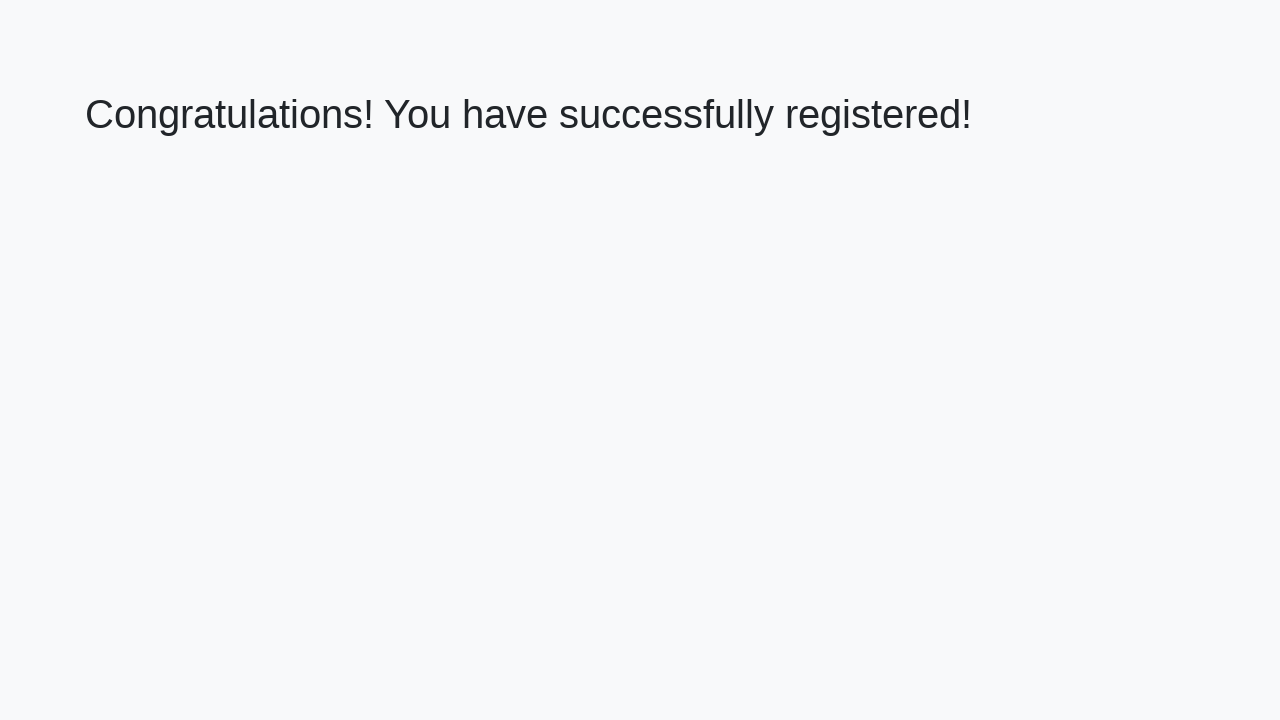

Verified successful registration with correct congratulations message
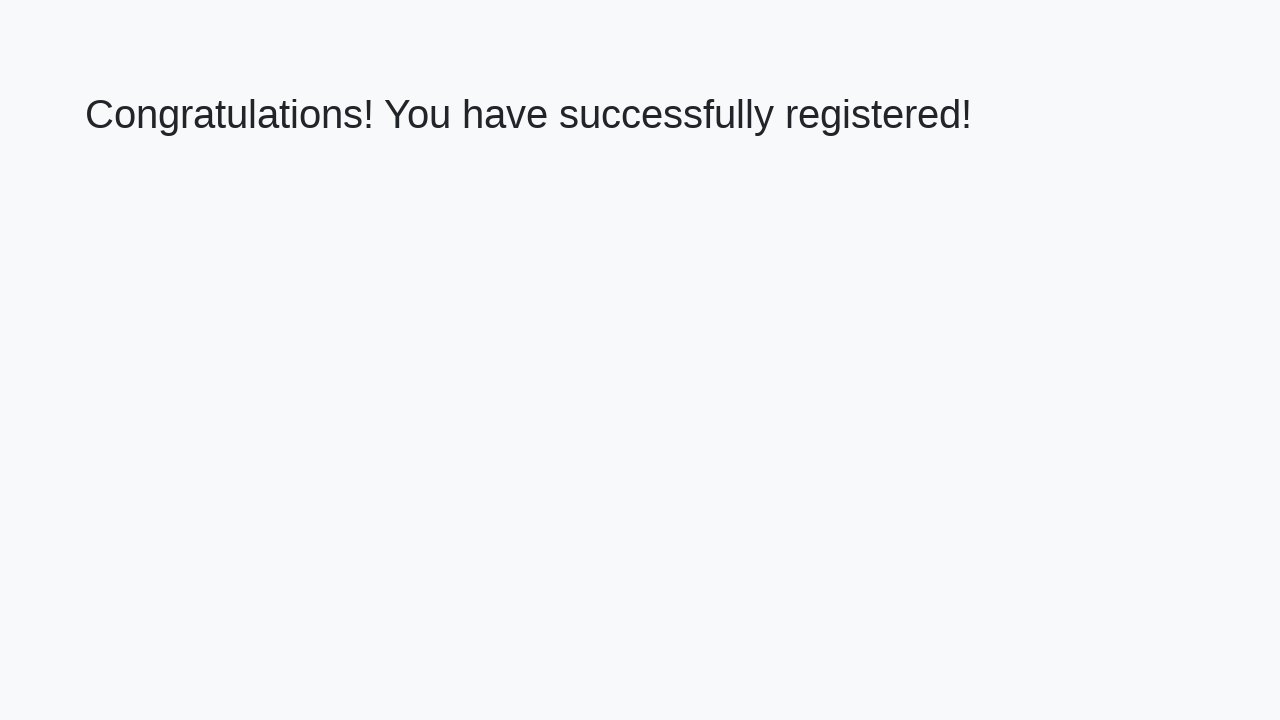

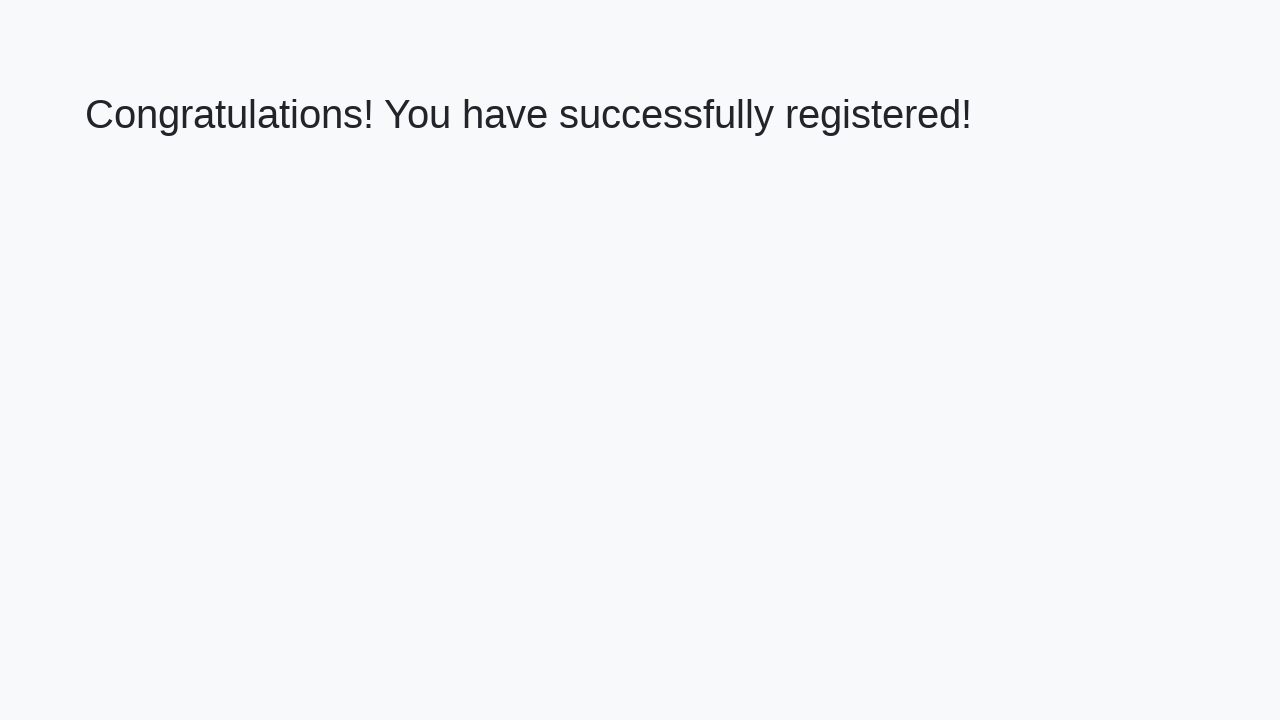